Tests GitHub wiki navigation by searching for "SoftAssertions" in the wiki pages filter, clicking on the result, and verifying the content contains JUnit5 extension code examples.

Starting URL: https://github.com/selenide/selenide

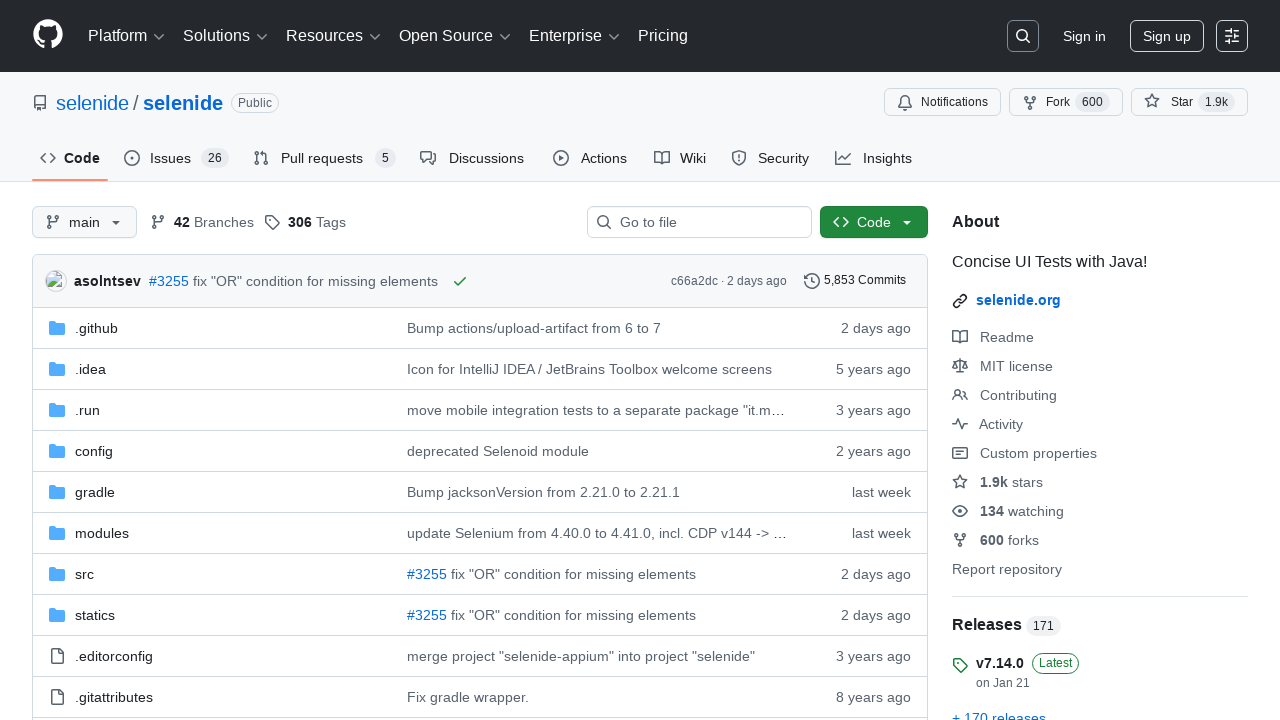

Clicked on the Wiki tab at (680, 158) on #wiki-tab
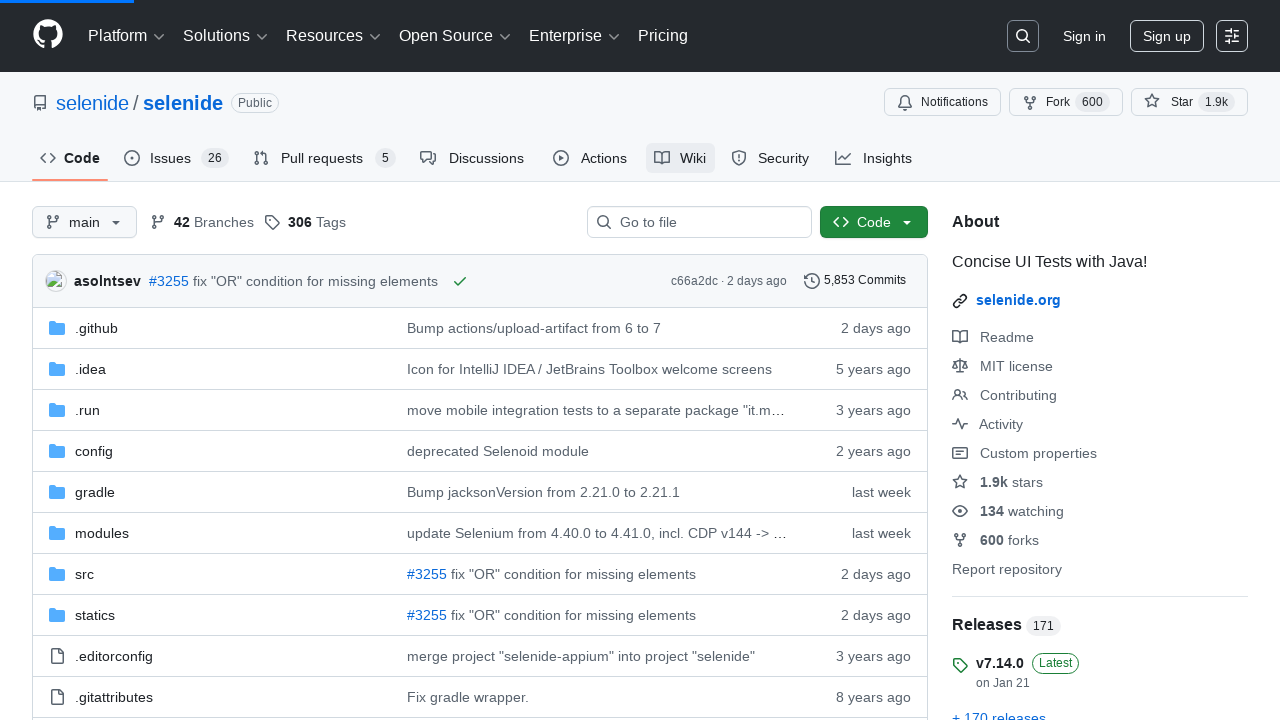

Filled wiki pages filter with 'SoftAssertions' on #wiki-pages-filter
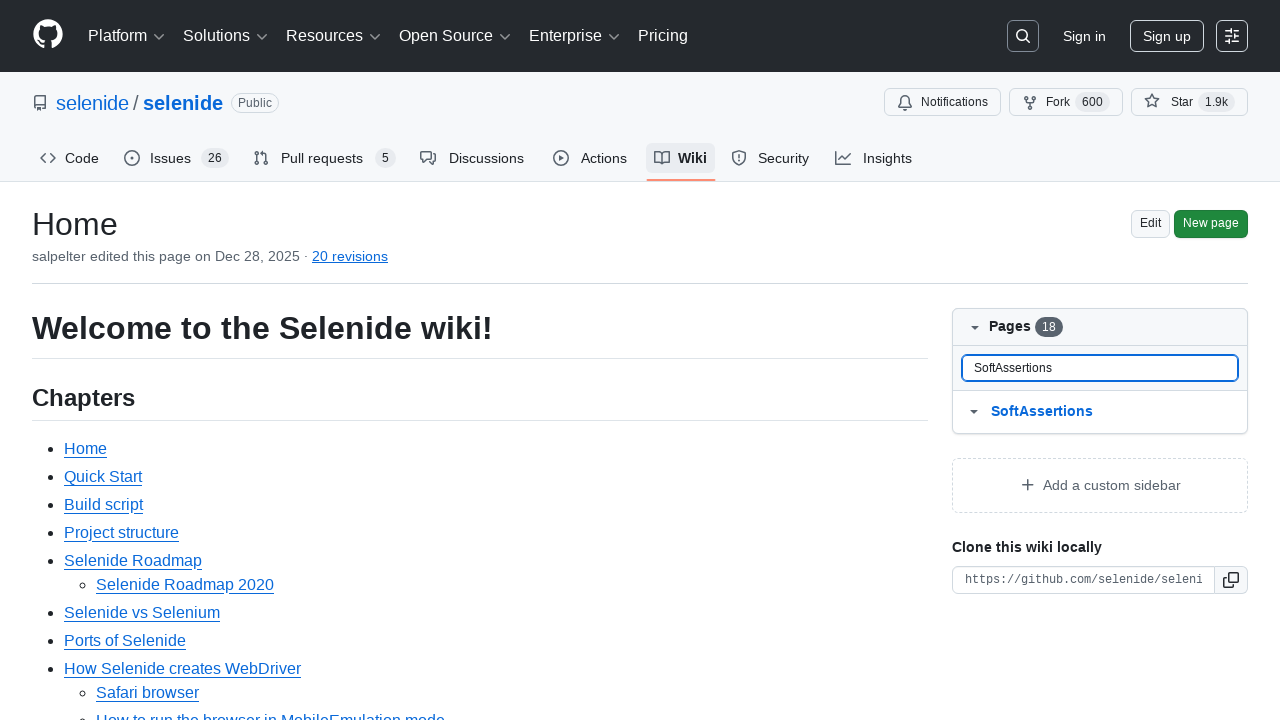

Pressed Enter to search wiki pages
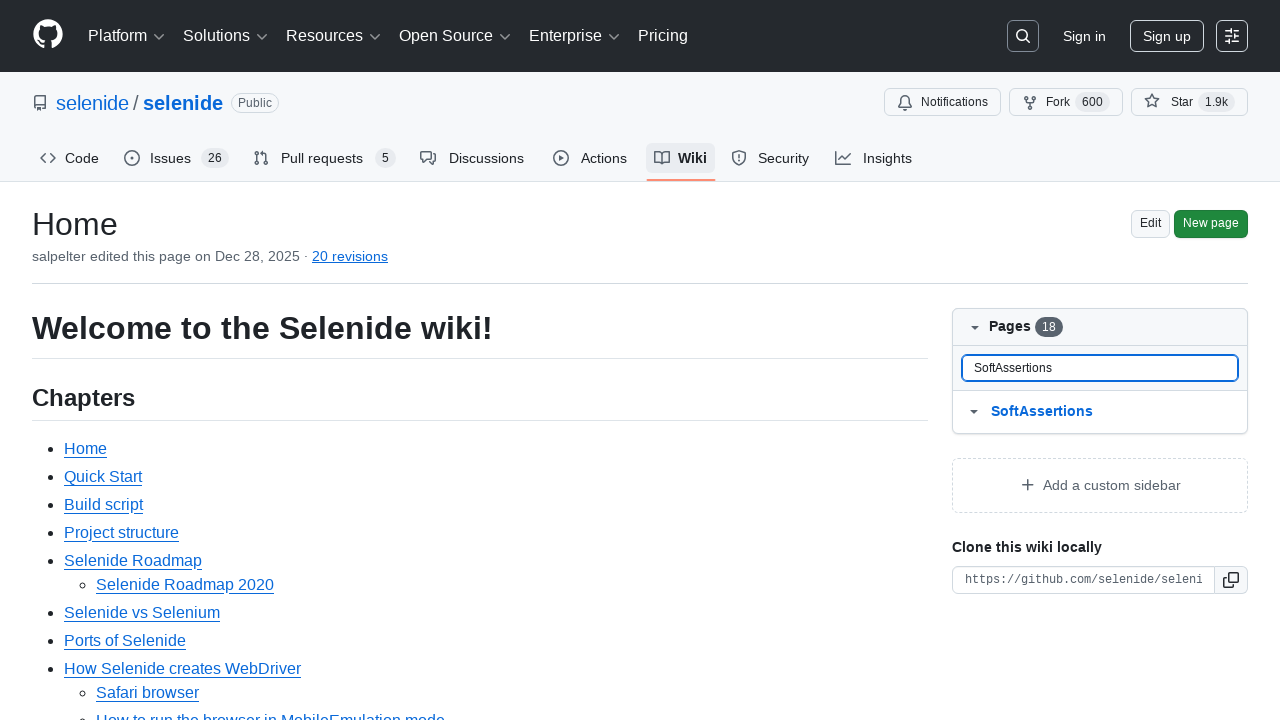

SoftAssertions wiki link appeared in search results
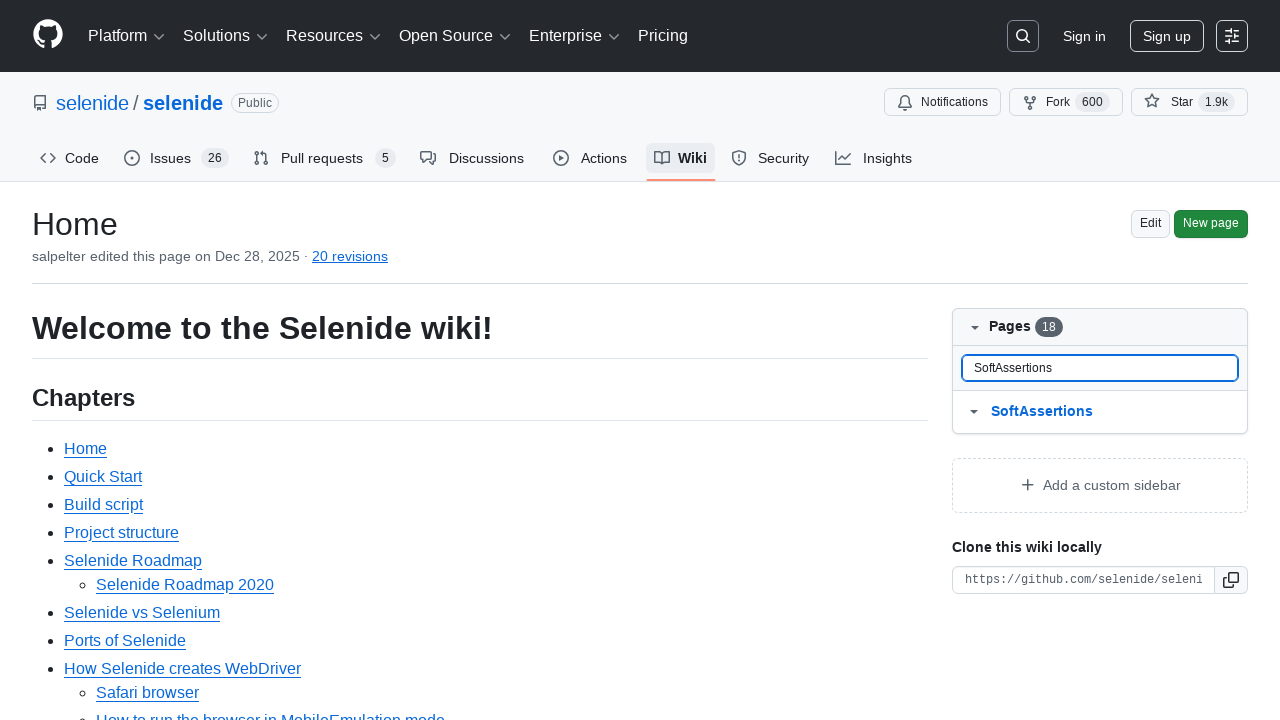

Clicked on SoftAssertions wiki link at (116, 450) on [href='/selenide/selenide/wiki/SoftAssertions']
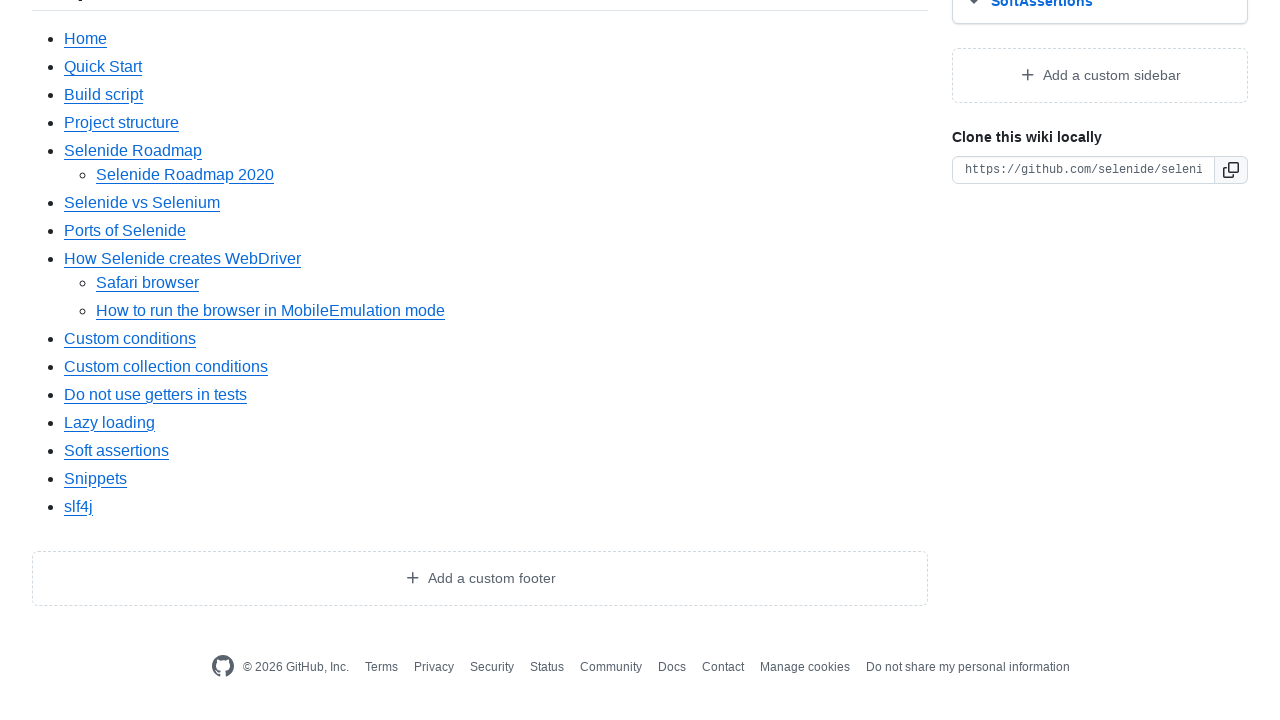

JUnit5 extension section link is visible on the page
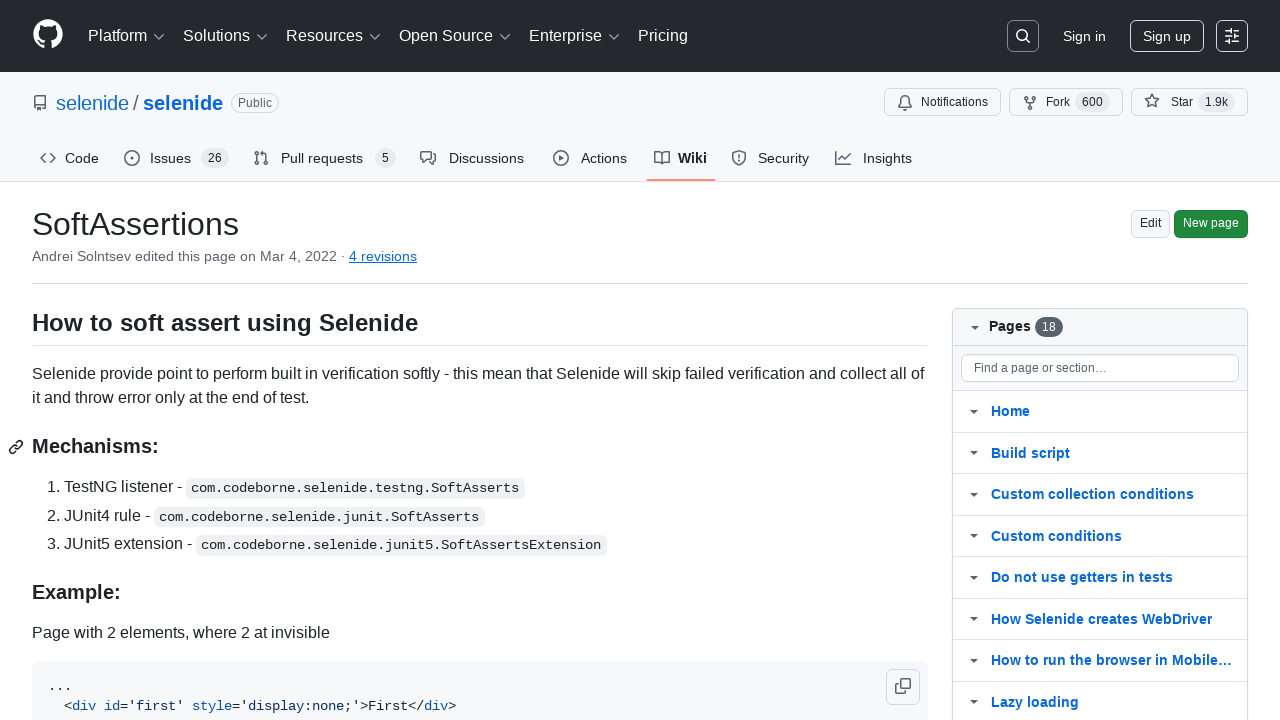

JUnit5 extension code examples section content loaded
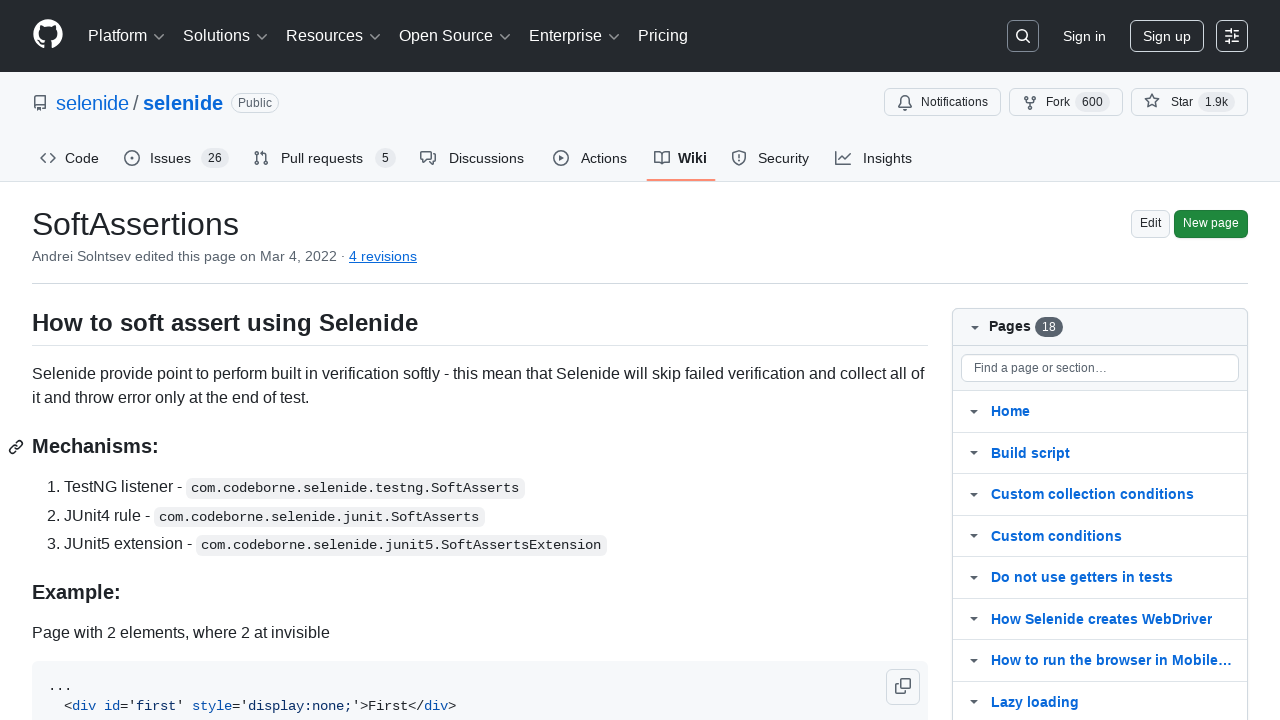

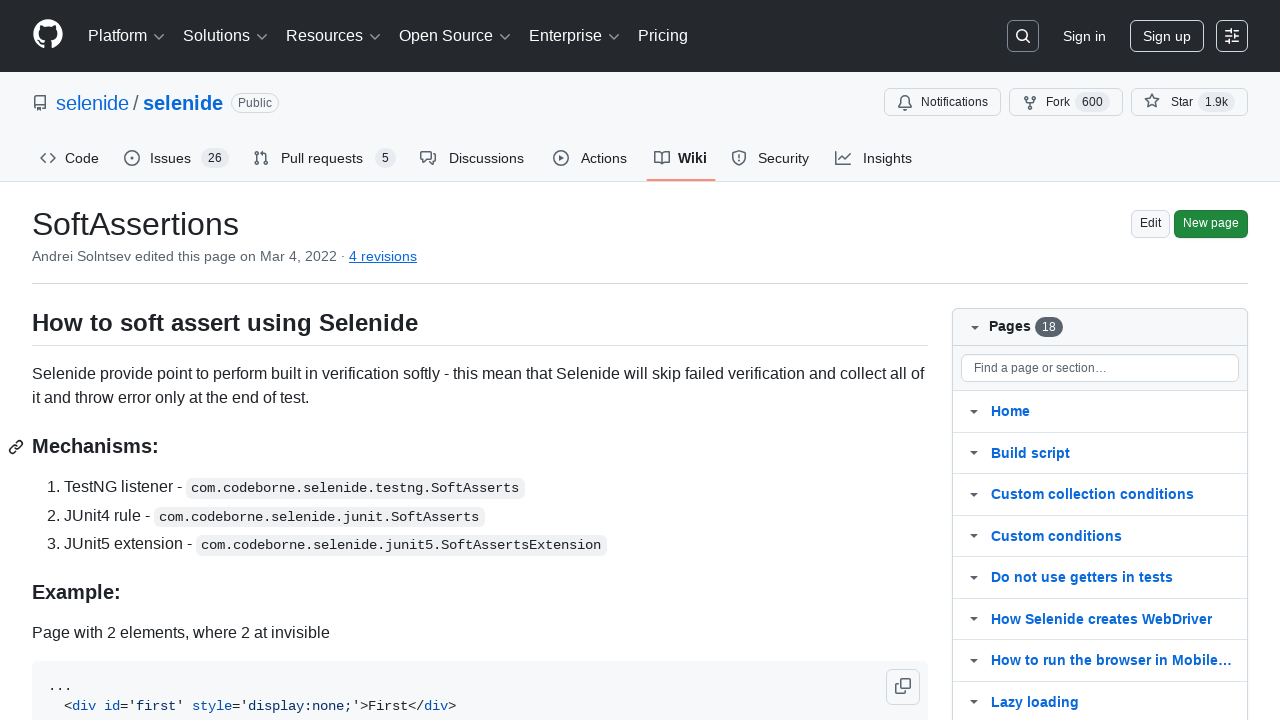